Tests drag and drop functionality by dragging a draggable element and dropping it onto a droppable target on the jQuery UI demo page.

Starting URL: http://jqueryui.com/resources/demos/droppable/default.html

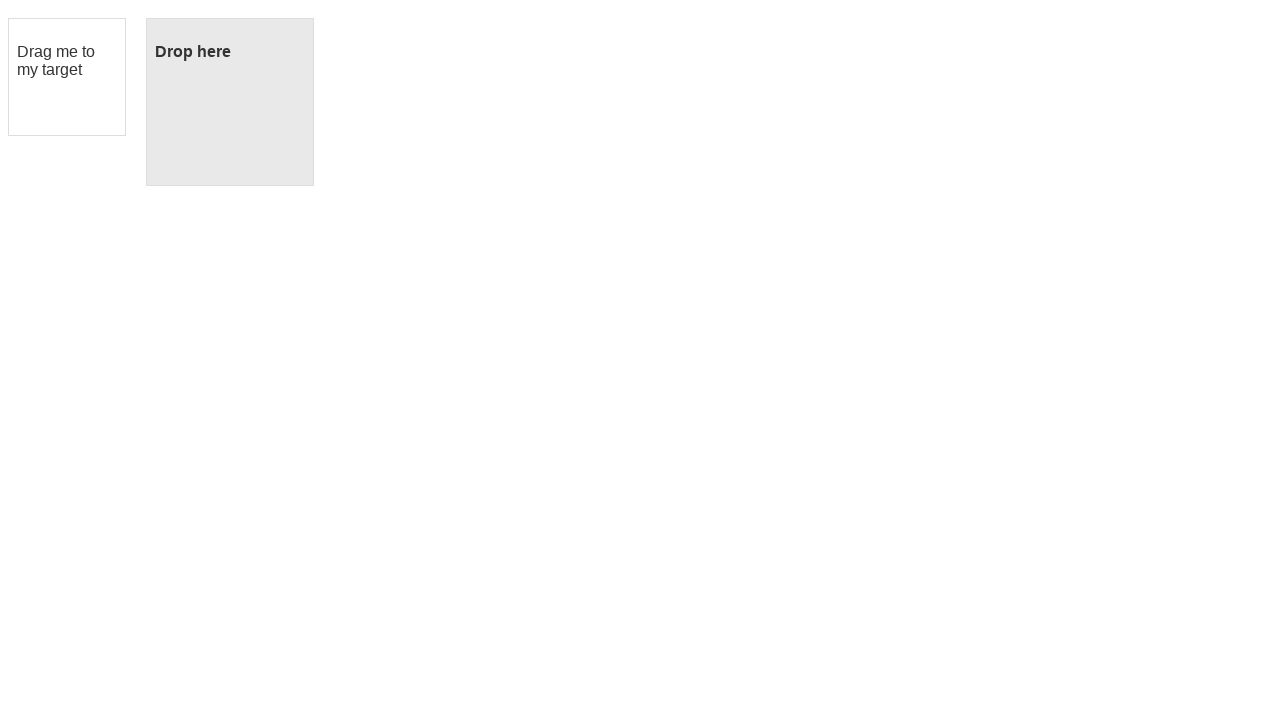

Located the draggable element
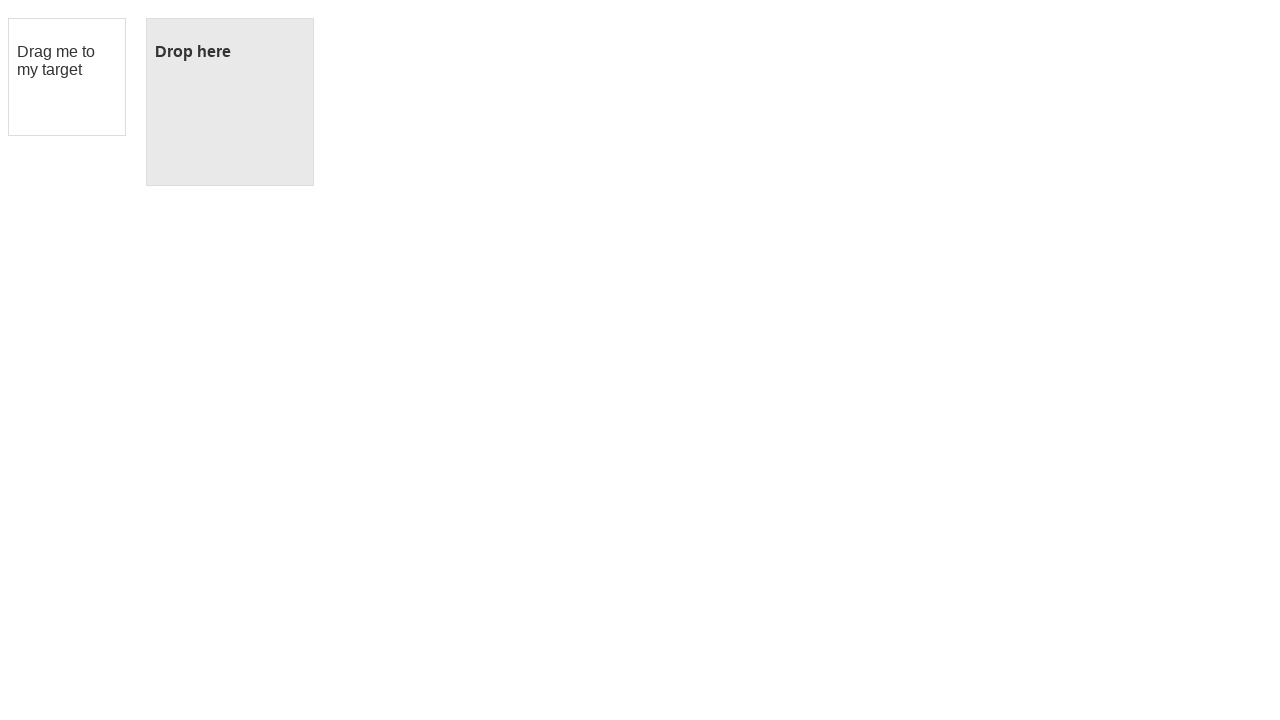

Located the droppable target element
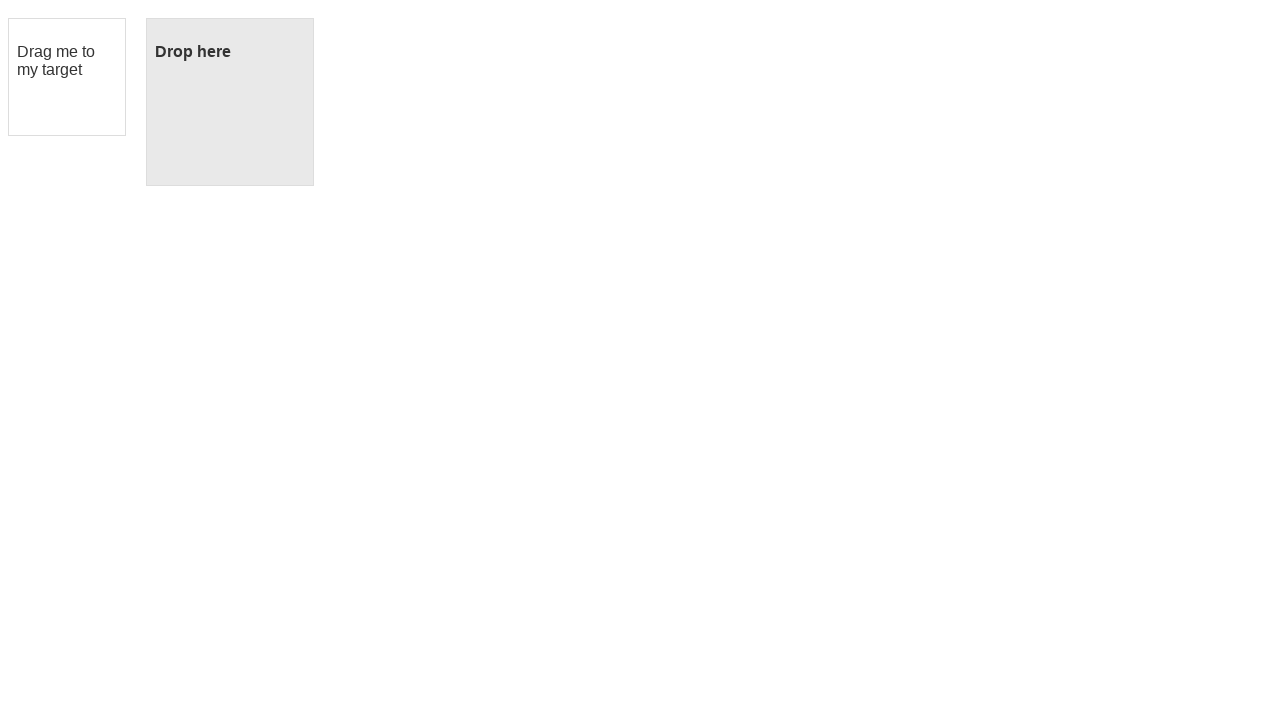

Dragged draggable element onto droppable target at (230, 102)
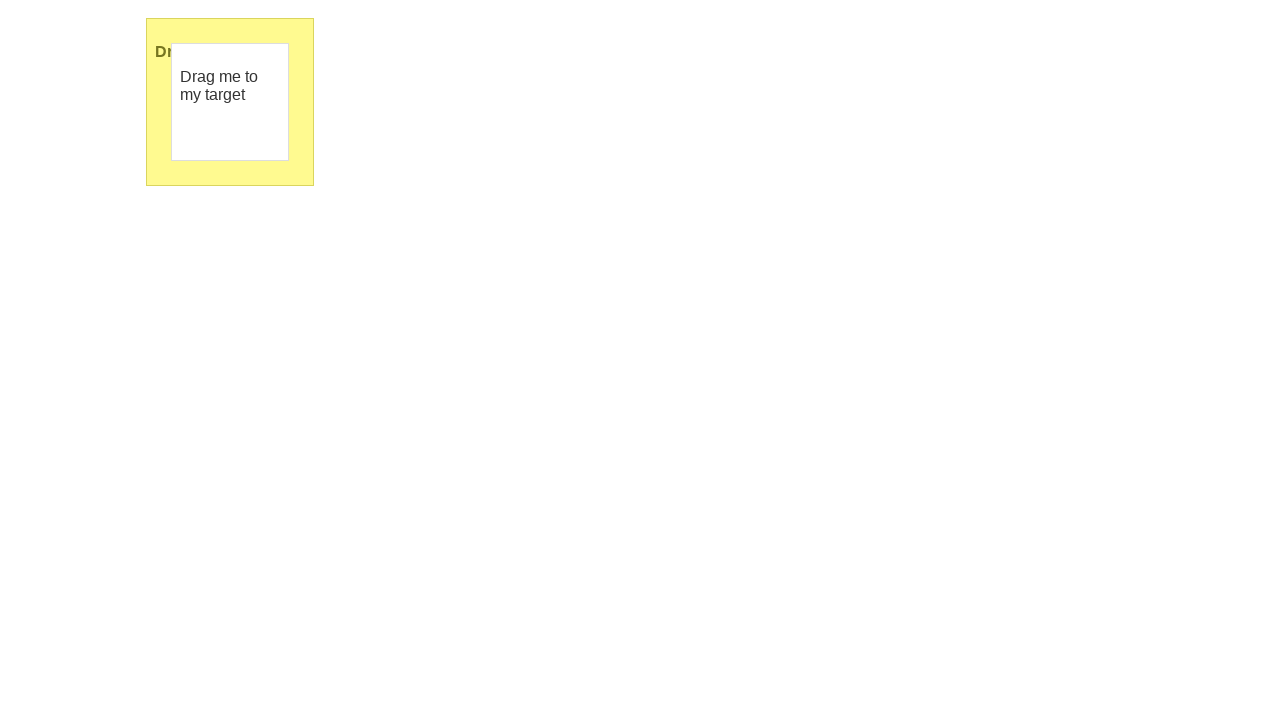

Verified drop was successful - droppable element text changed to 'Dropped!'
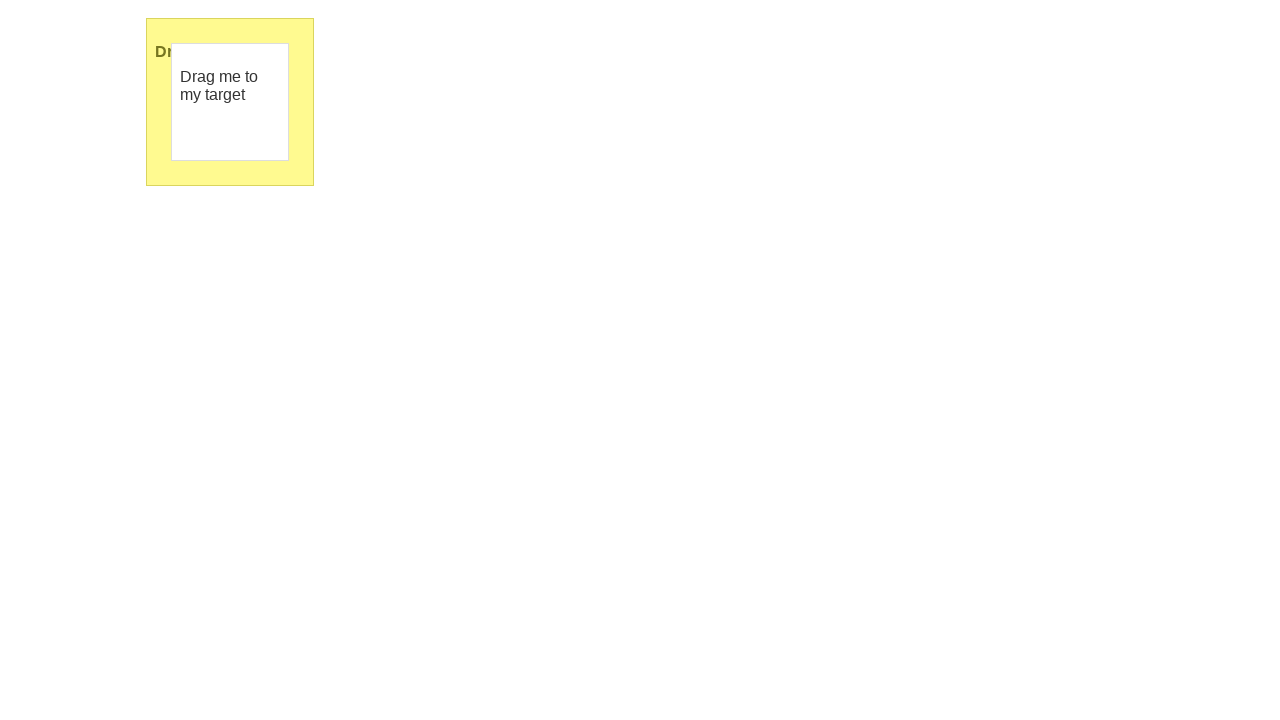

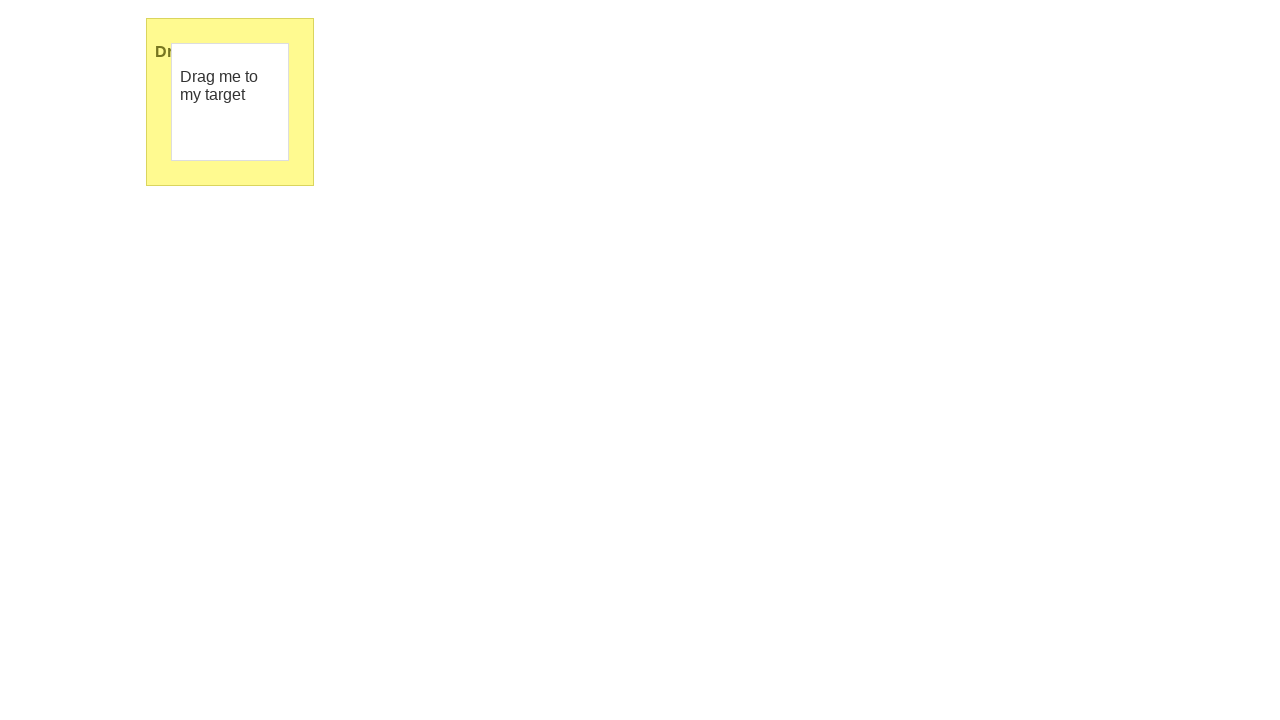